Tests that clicking Clear completed removes completed items from the list

Starting URL: https://demo.playwright.dev/todomvc

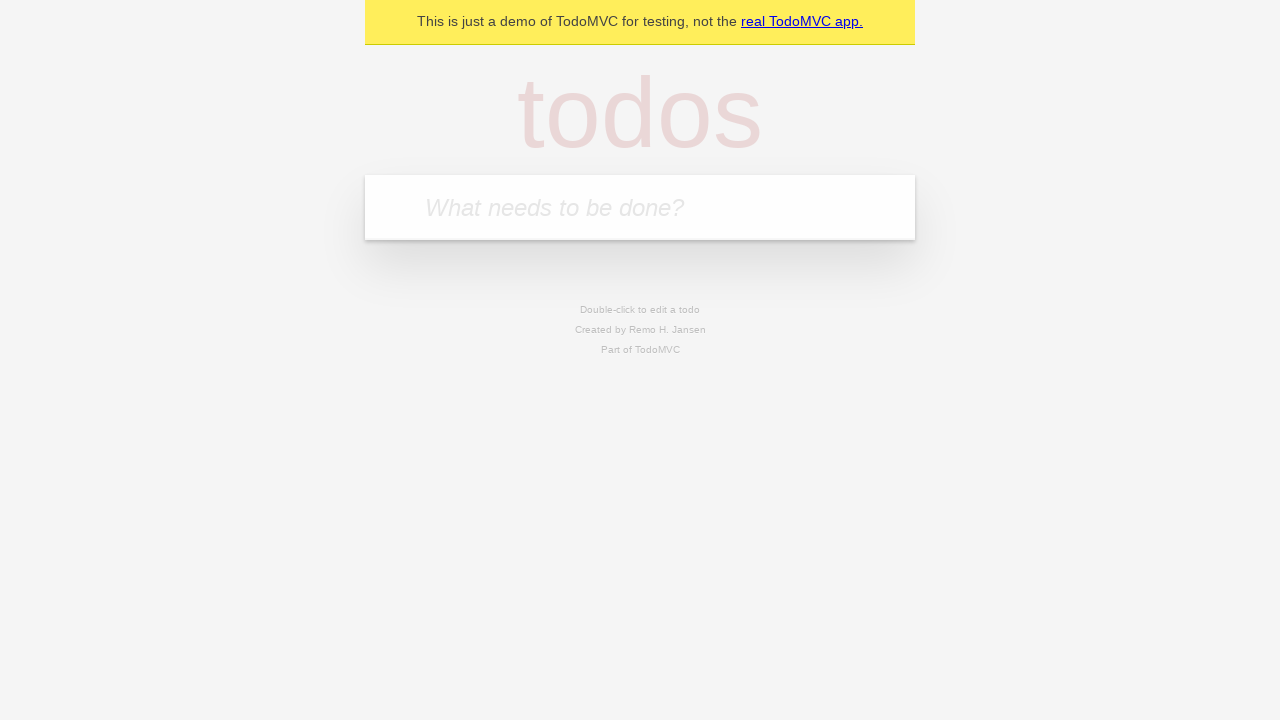

Filled input field with 'buy some cheese' on internal:attr=[placeholder="What needs to be done?"i]
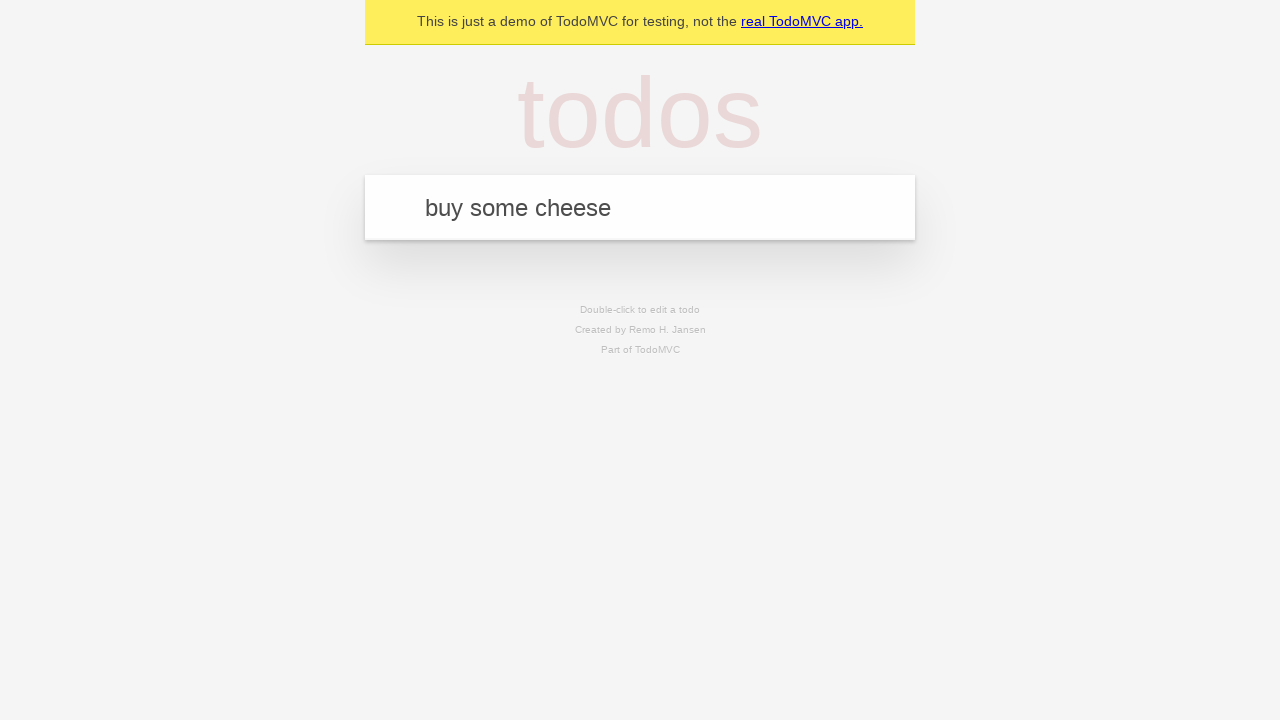

Pressed Enter to create first todo item on internal:attr=[placeholder="What needs to be done?"i]
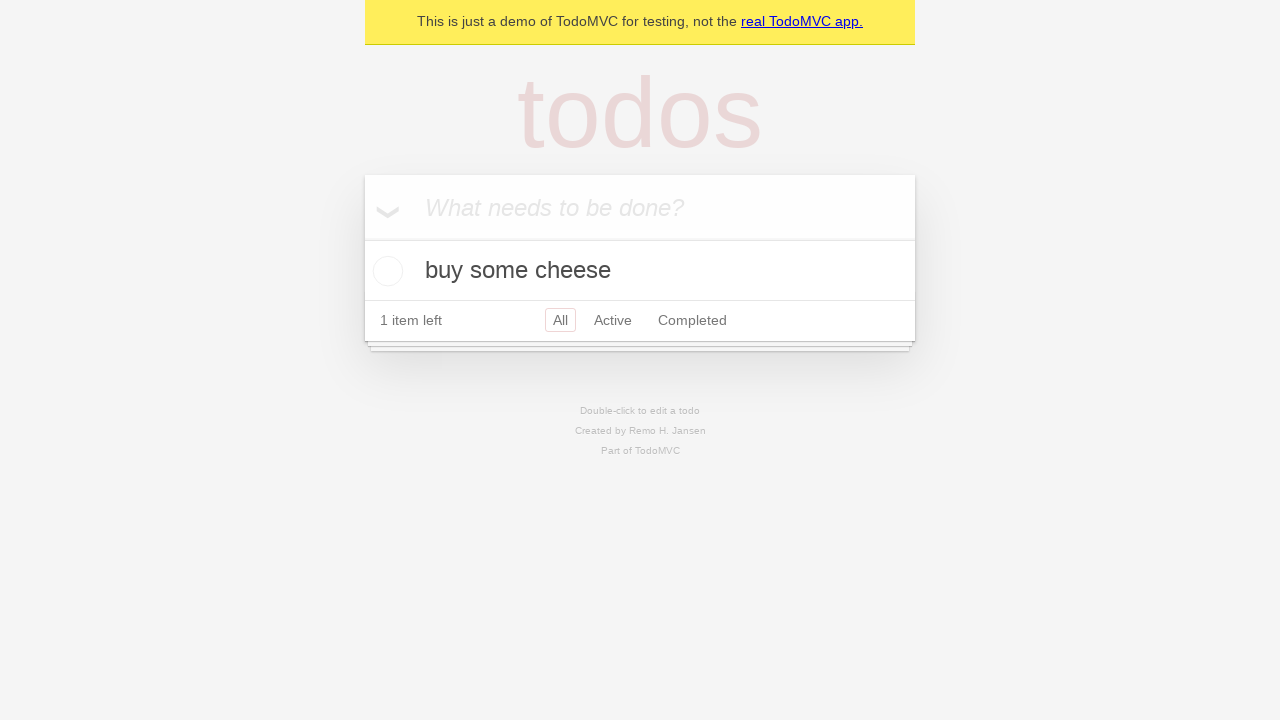

Filled input field with 'feed the cat' on internal:attr=[placeholder="What needs to be done?"i]
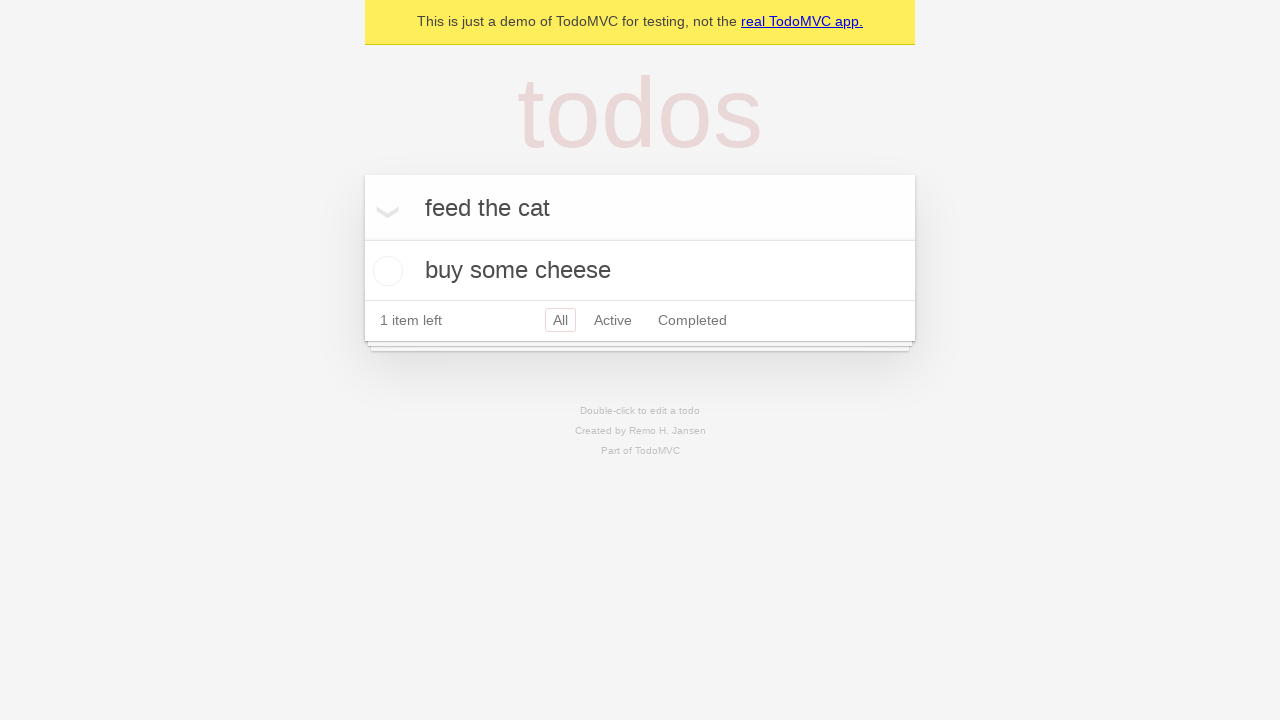

Pressed Enter to create second todo item on internal:attr=[placeholder="What needs to be done?"i]
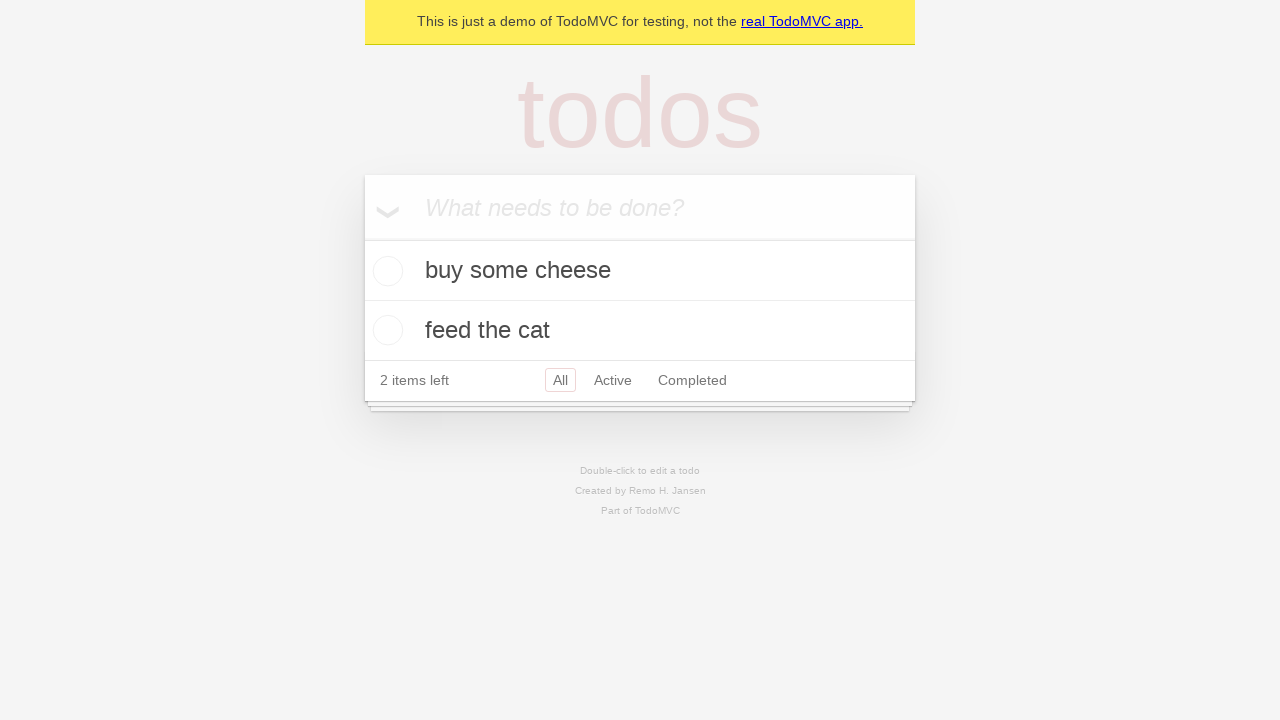

Filled input field with 'book a doctors appointment' on internal:attr=[placeholder="What needs to be done?"i]
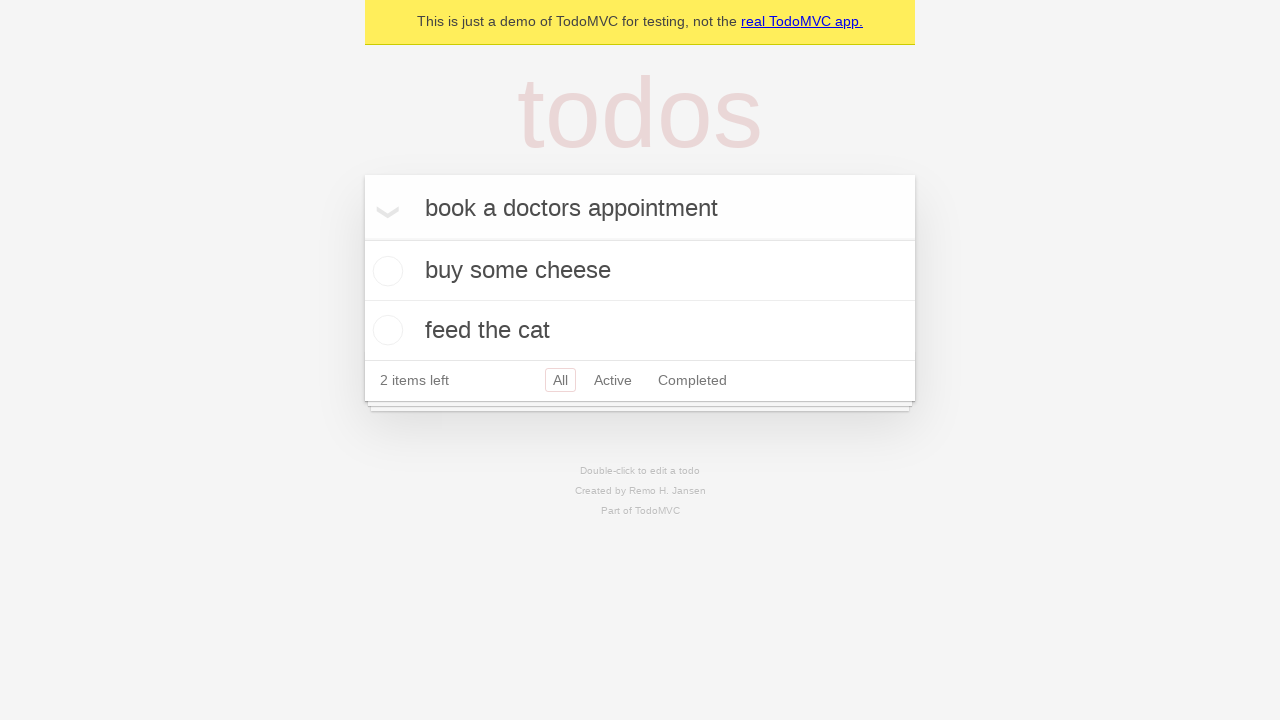

Pressed Enter to create third todo item on internal:attr=[placeholder="What needs to be done?"i]
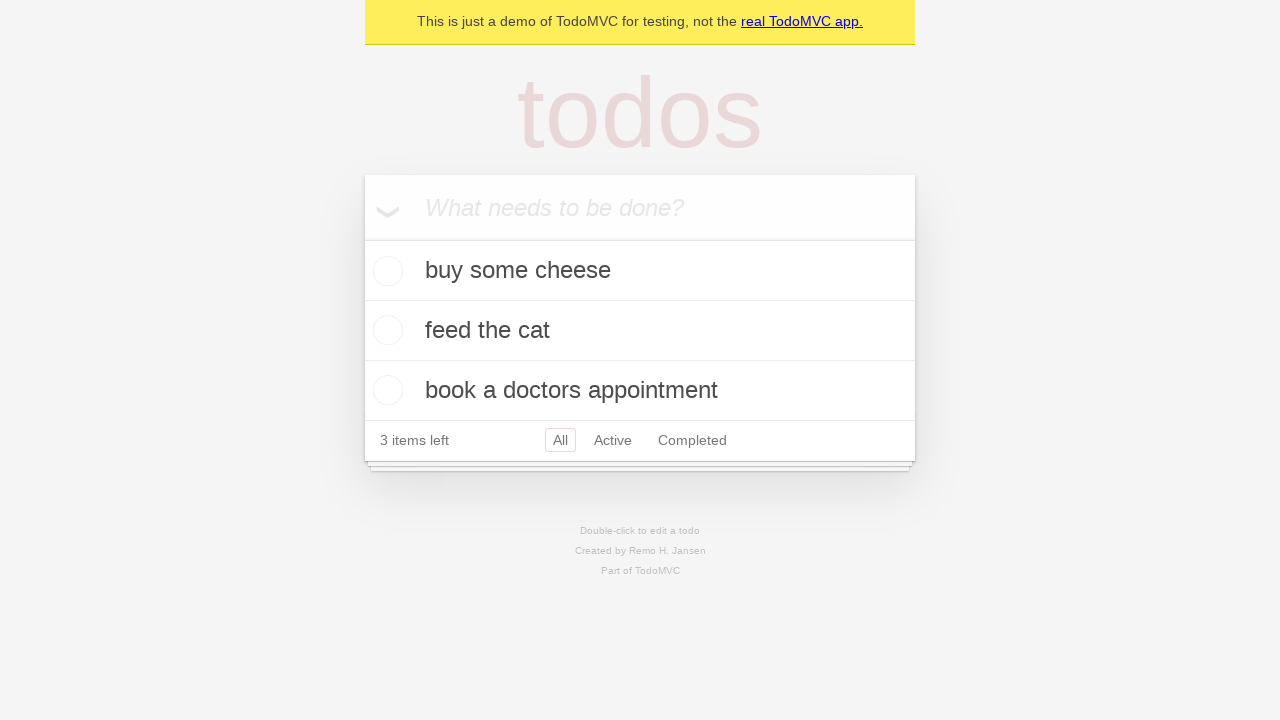

Checked the second todo item (feed the cat) at (385, 330) on internal:testid=[data-testid="todo-item"s] >> nth=1 >> internal:role=checkbox
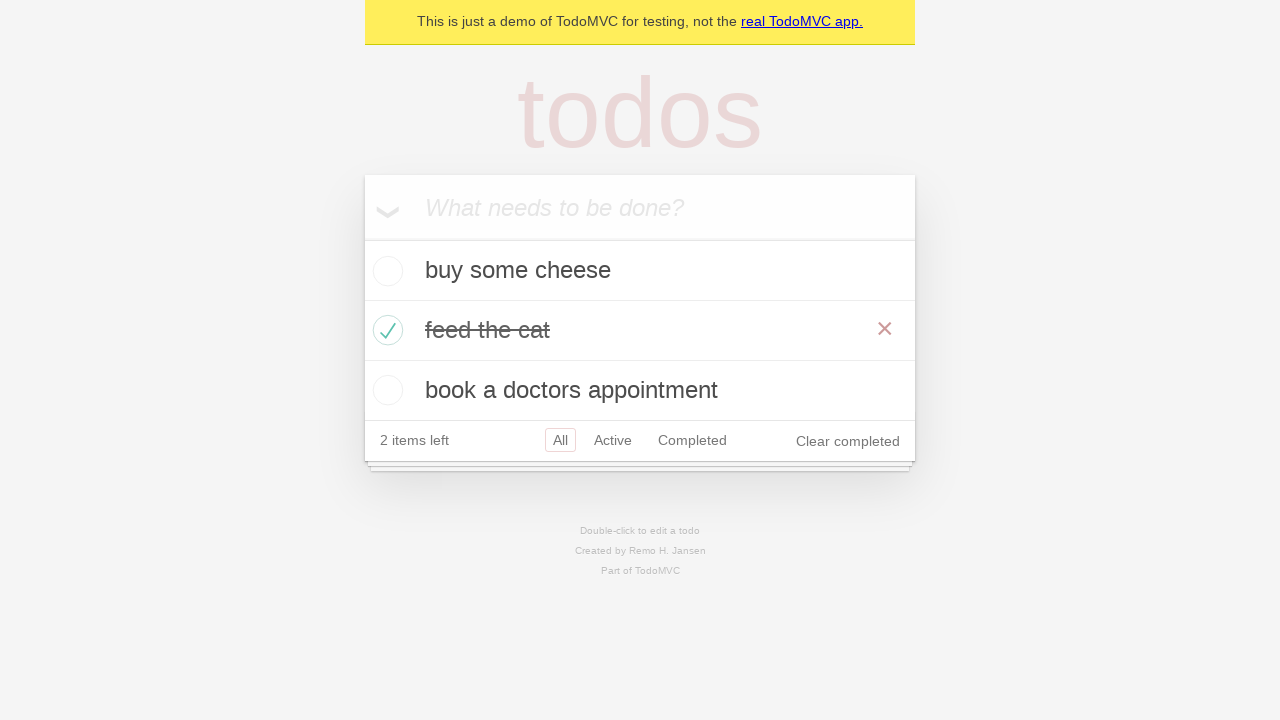

Clicked Clear completed button to remove completed items at (848, 441) on internal:role=button[name="Clear completed"i]
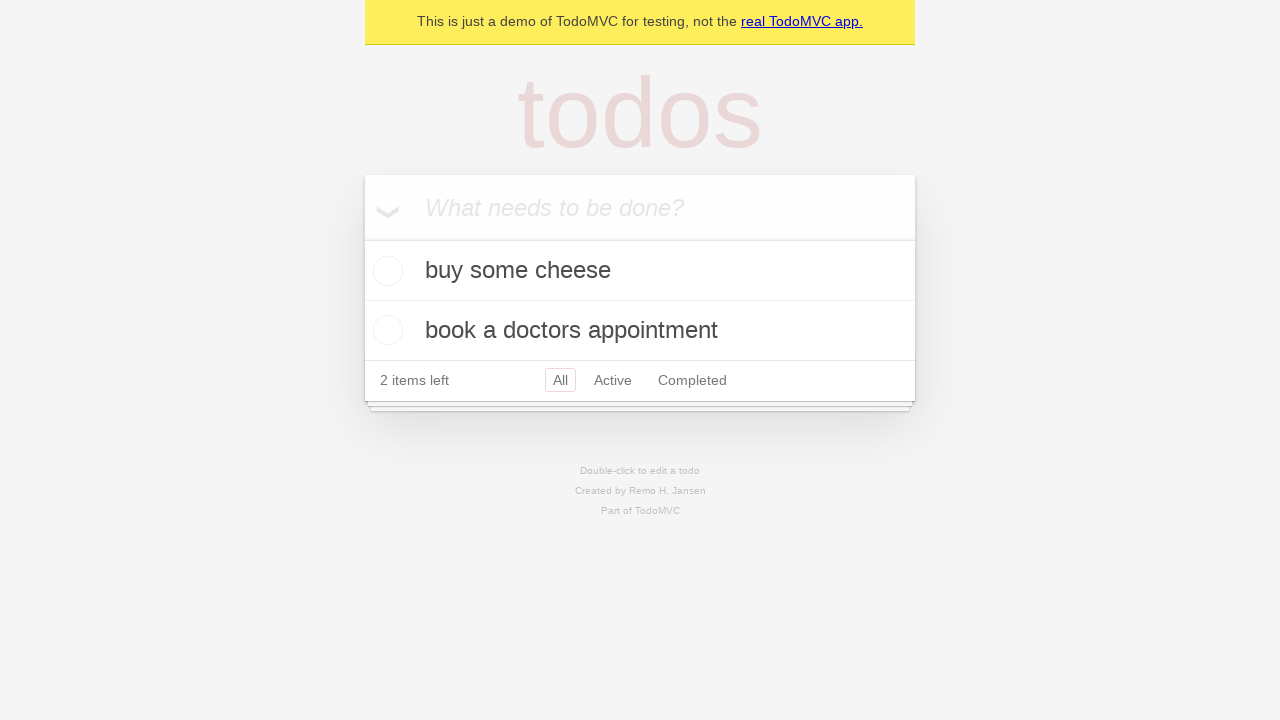

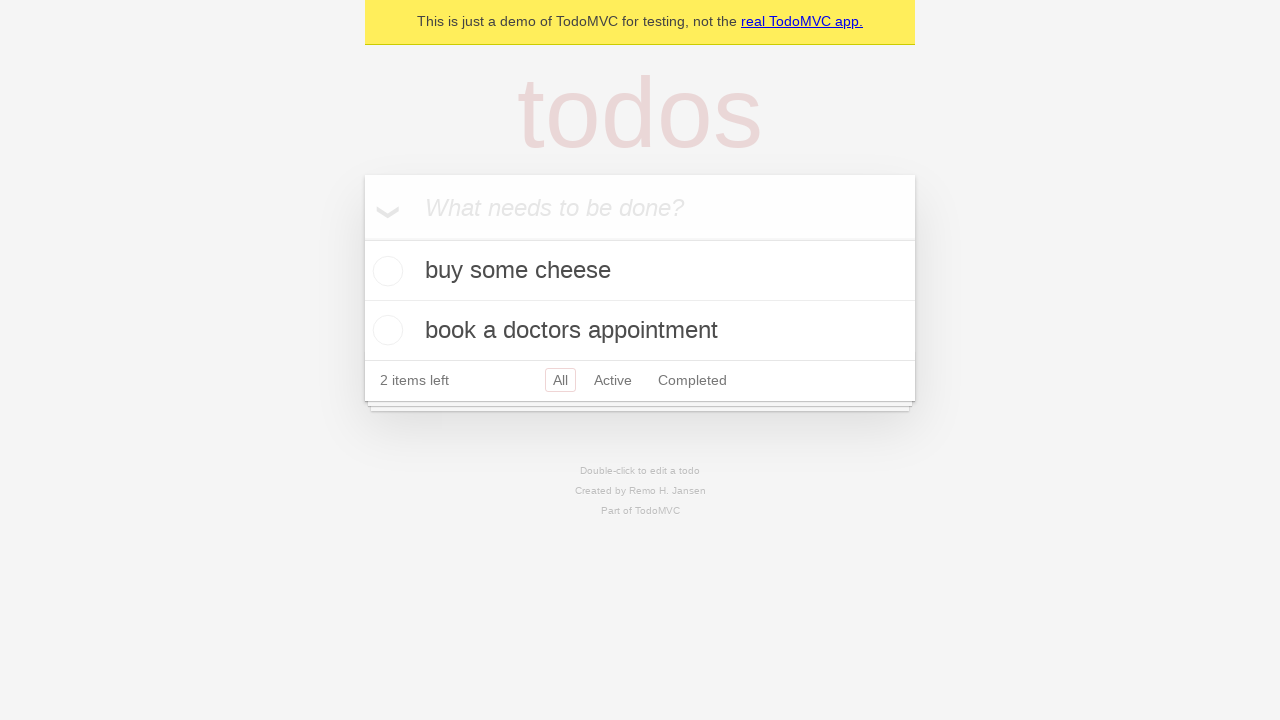